Tests browser navigation functionality including clicking a link, going back, going forward, and reloading the page

Starting URL: https://the-internet.herokuapp.com/

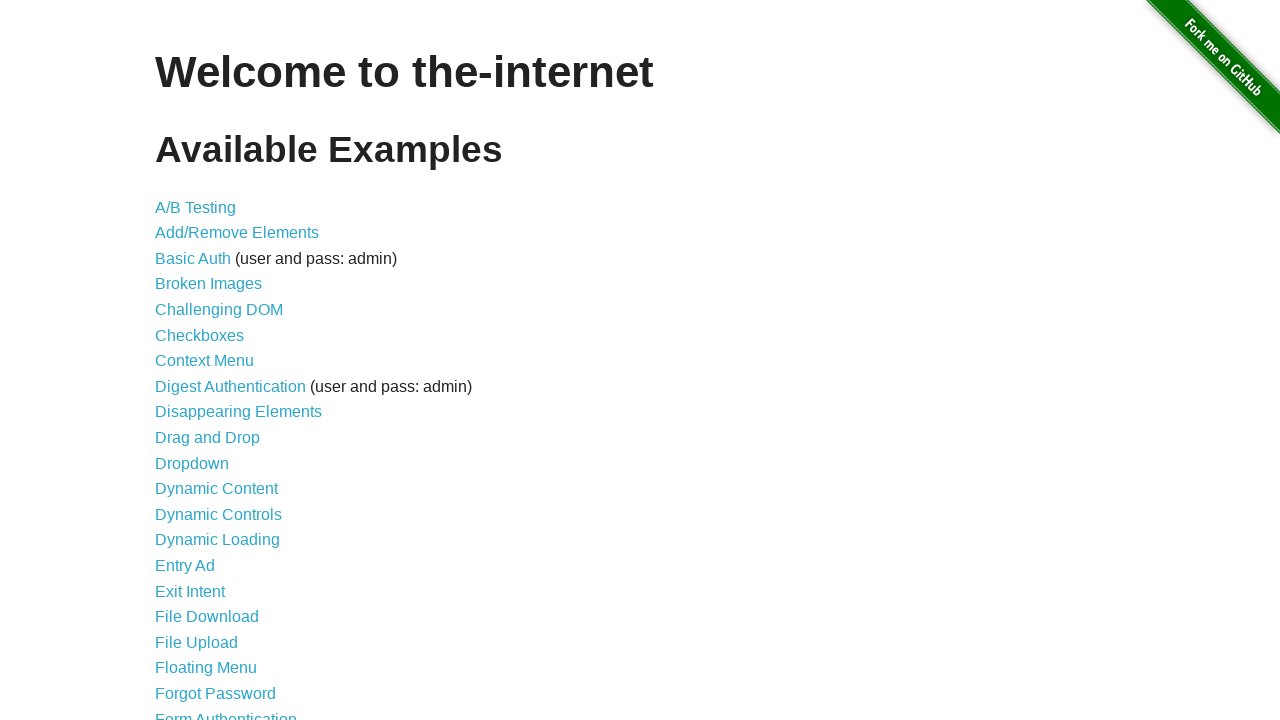

Clicked on 'Context Menu' link at (204, 361) on internal:text="Context Menu"i
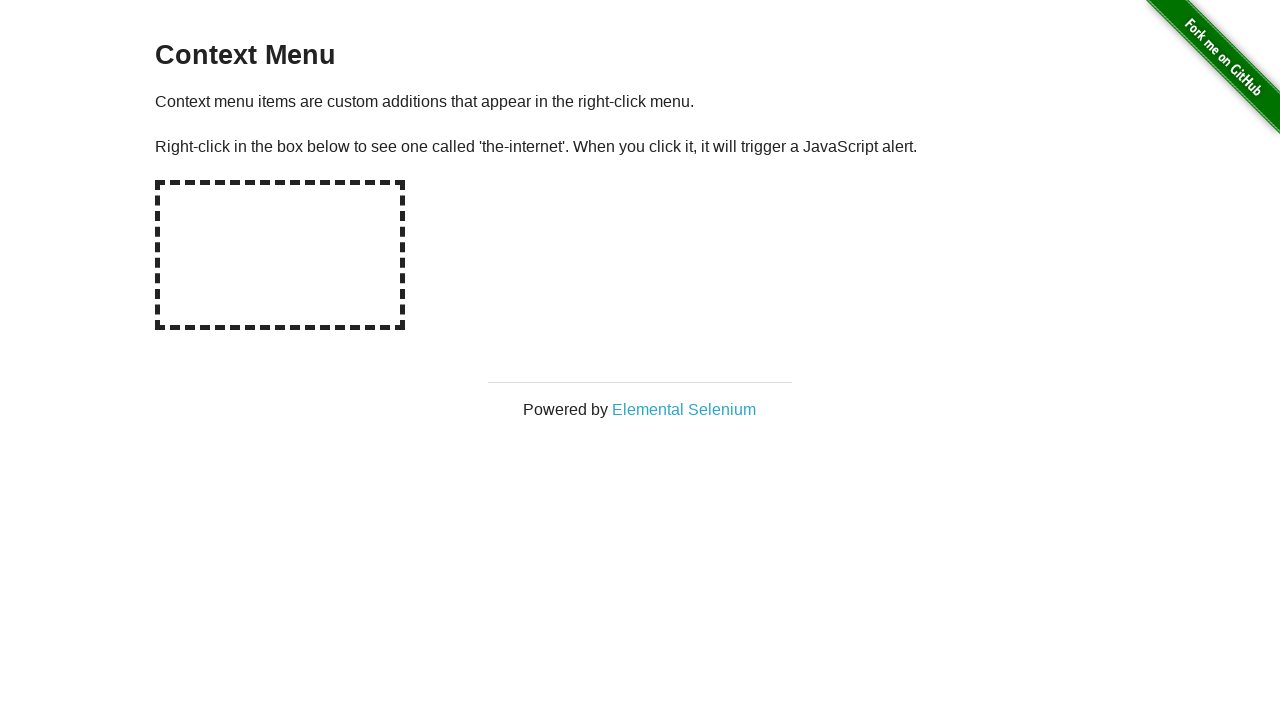

Context Menu page loaded
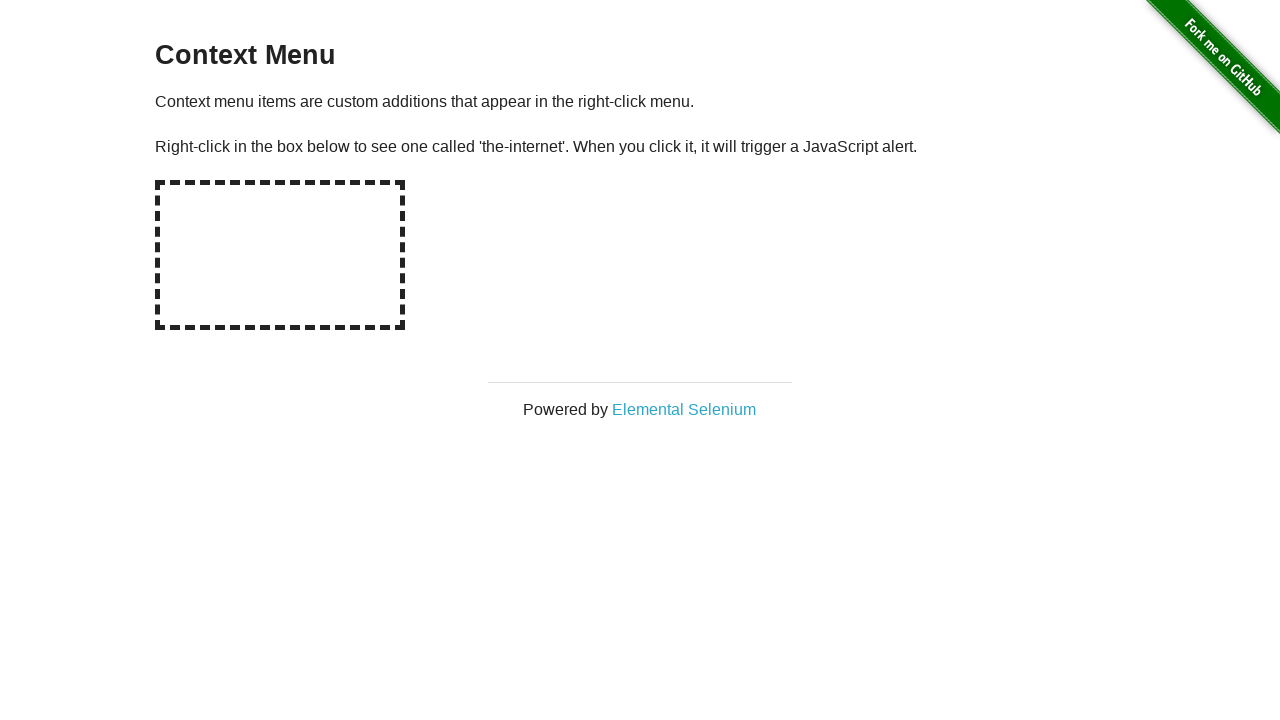

Navigated back to previous page
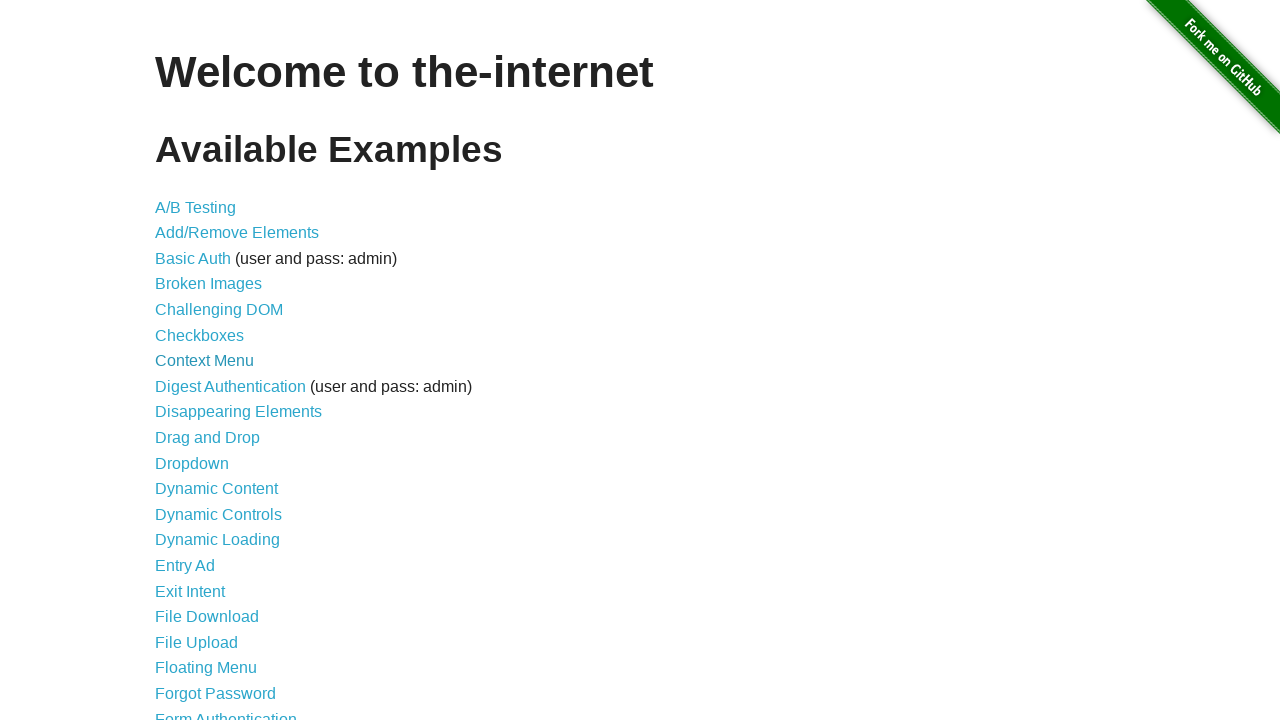

Previous page loaded after back navigation
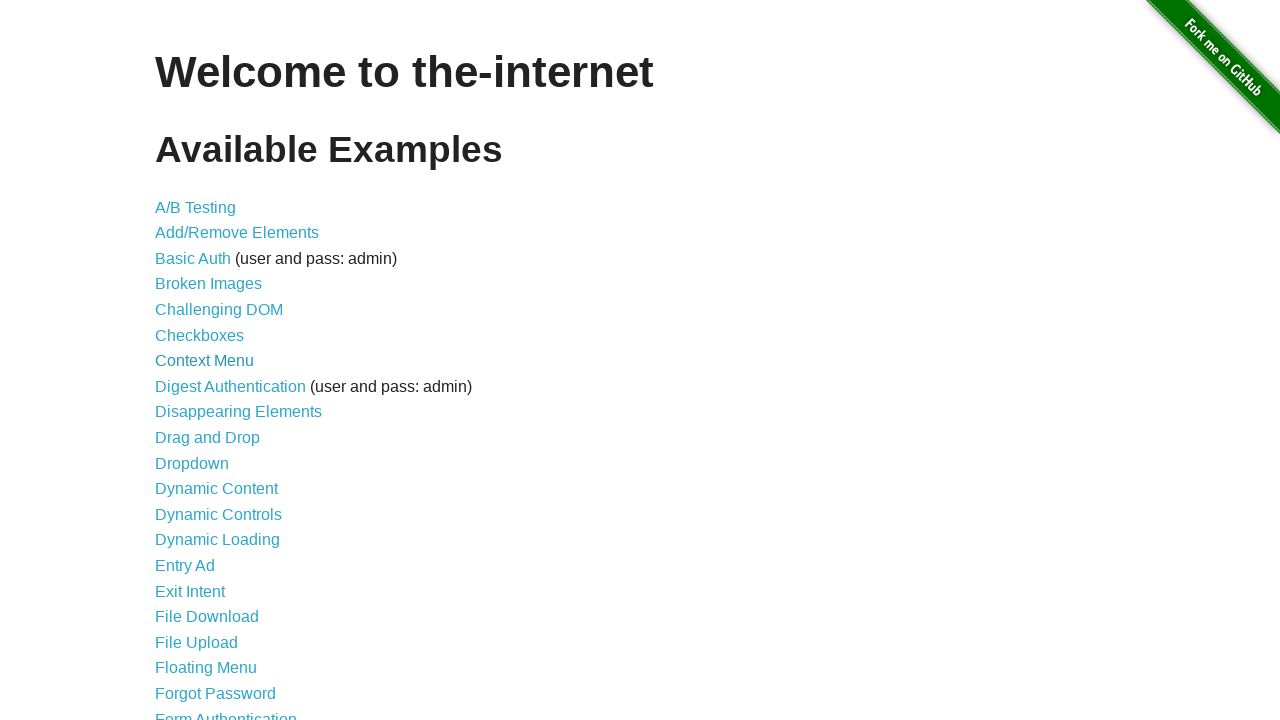

Navigated forward to Context Menu page
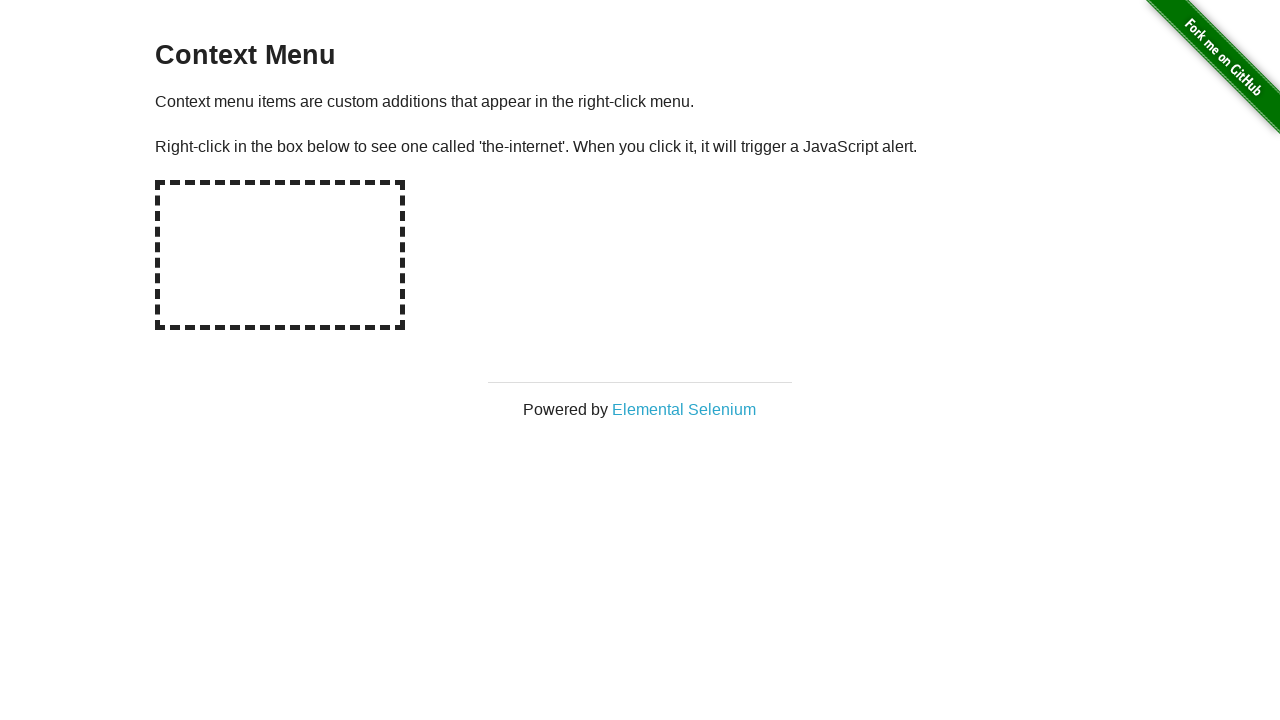

Context Menu page loaded after forward navigation
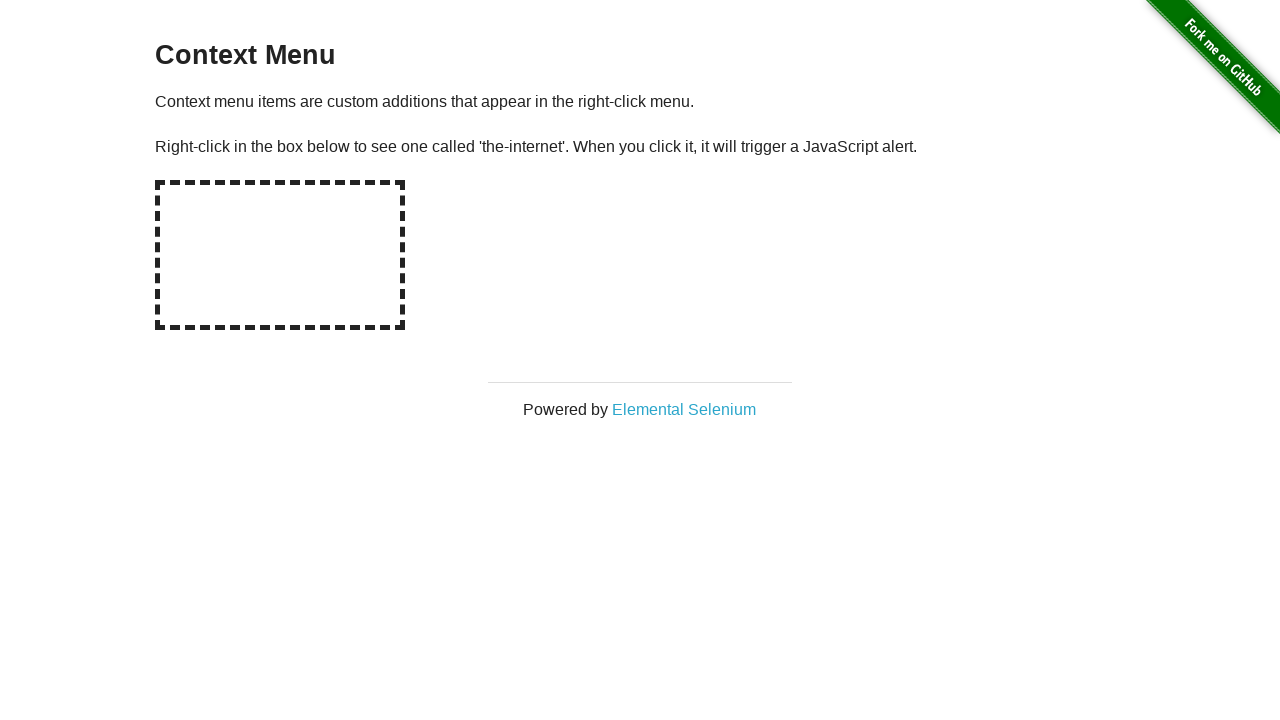

Reloaded the Context Menu page
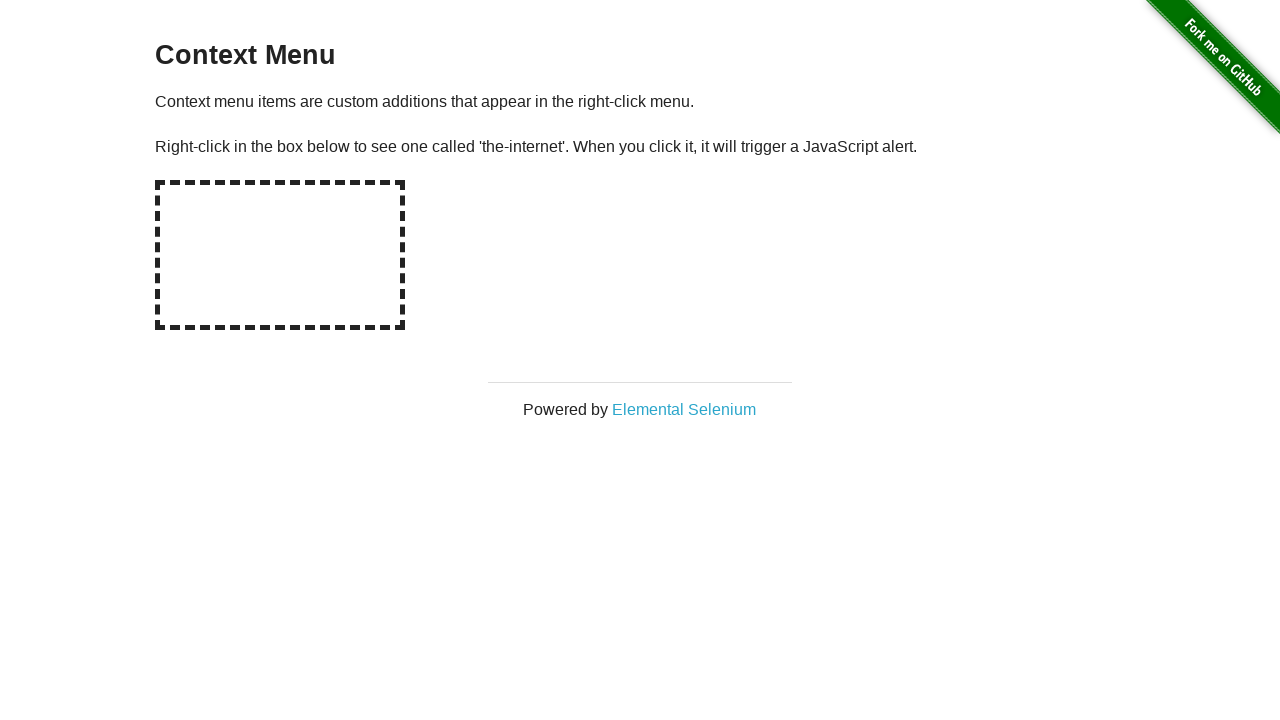

Context Menu page fully loaded after reload
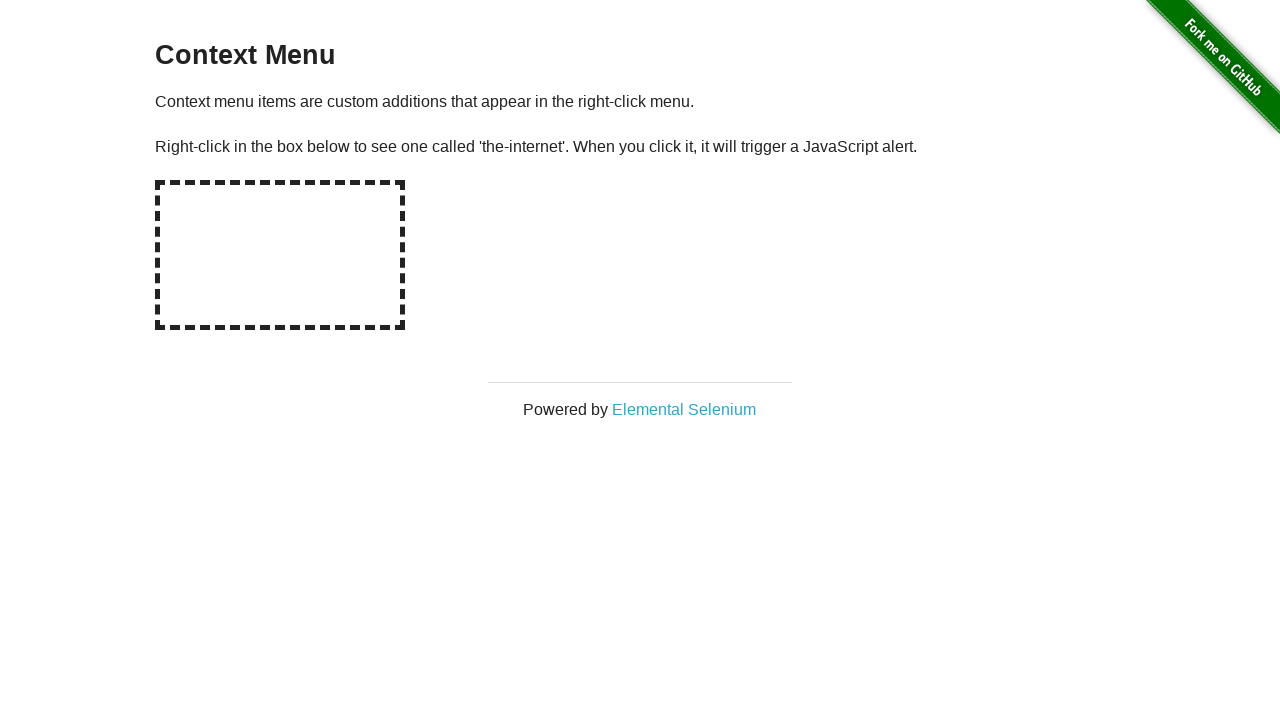

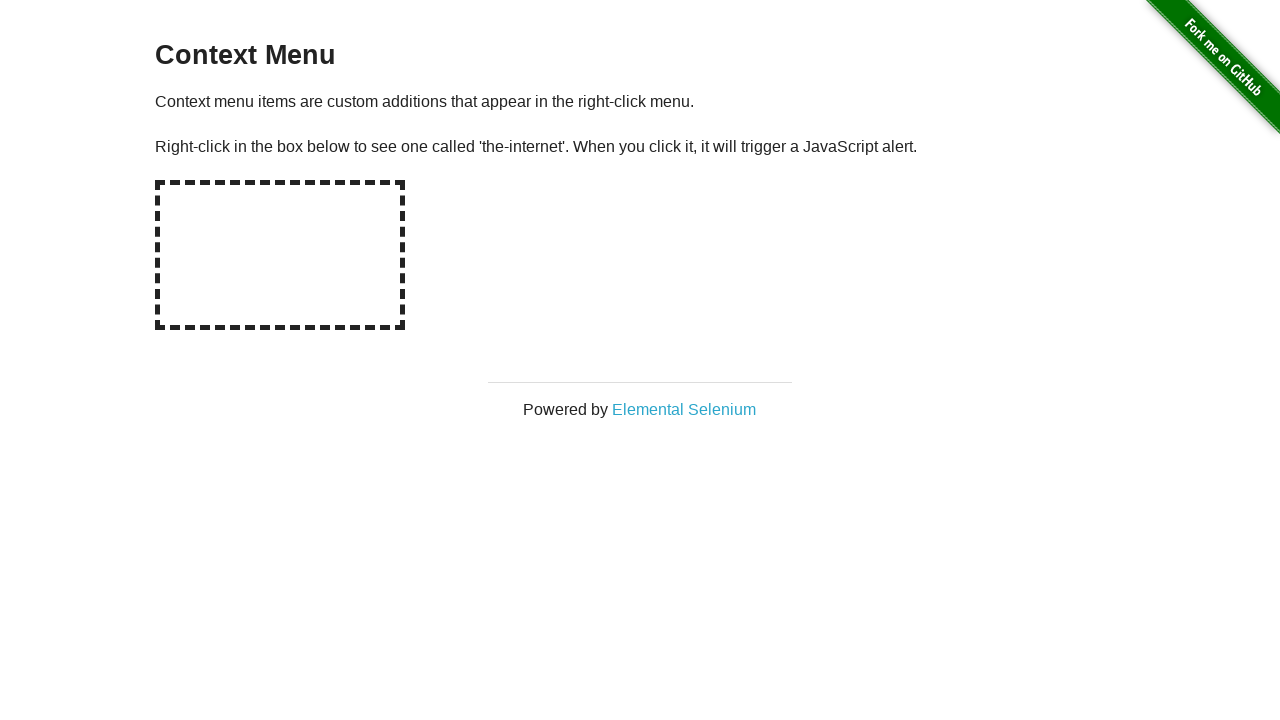